Tests navigation to the Specialized Migrations page through the Cloud dropdown menu and interacts with a carousel

Starting URL: https://eficens.ai/

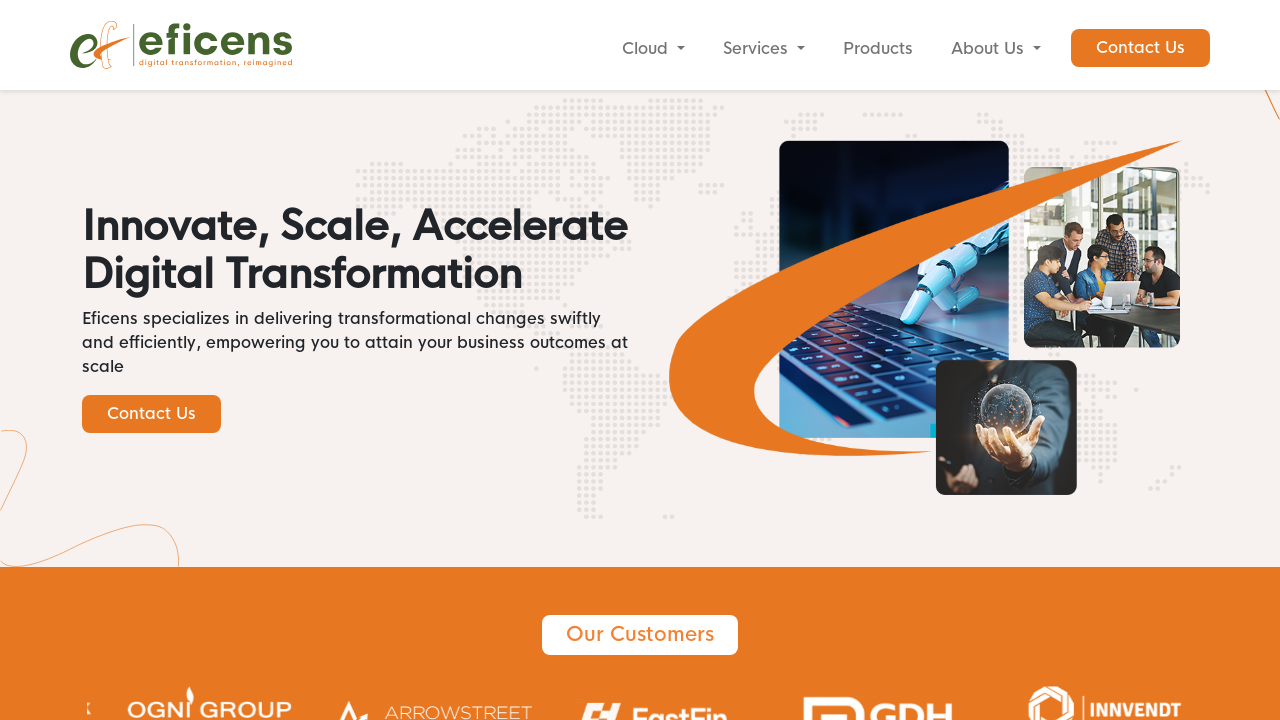

Located Cloud menu element
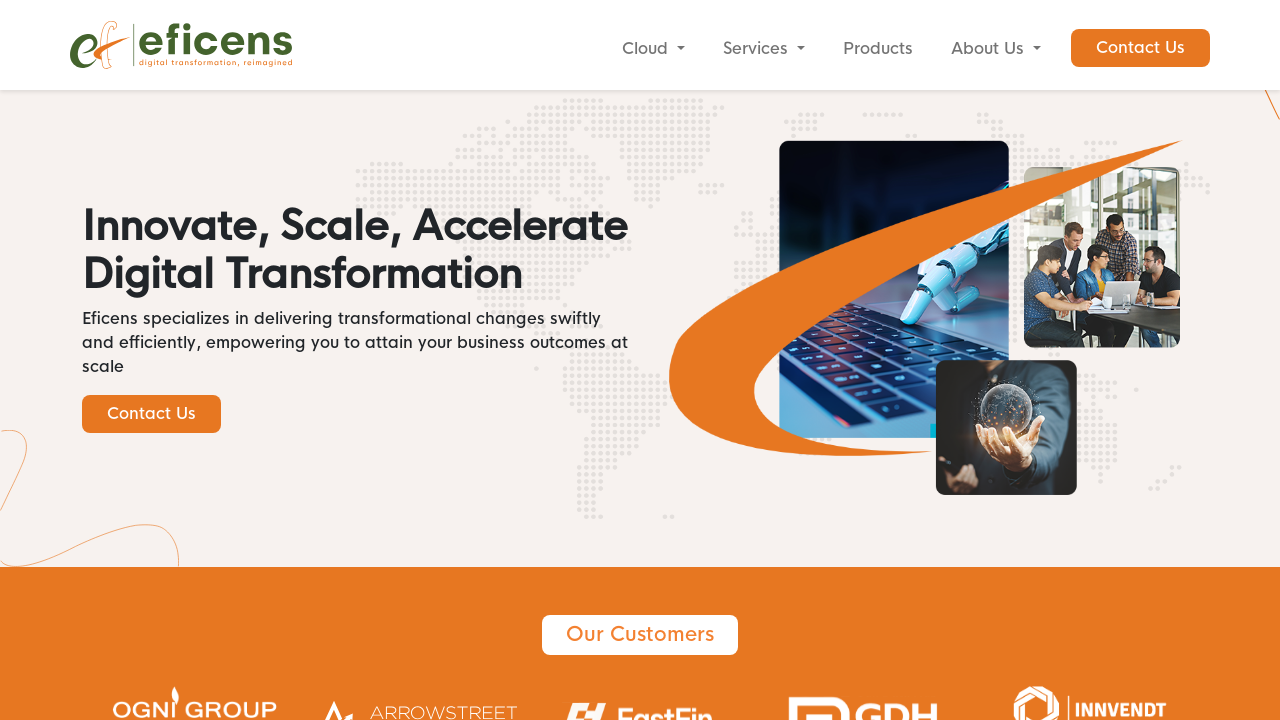

Hovered over Cloud menu to reveal dropdown
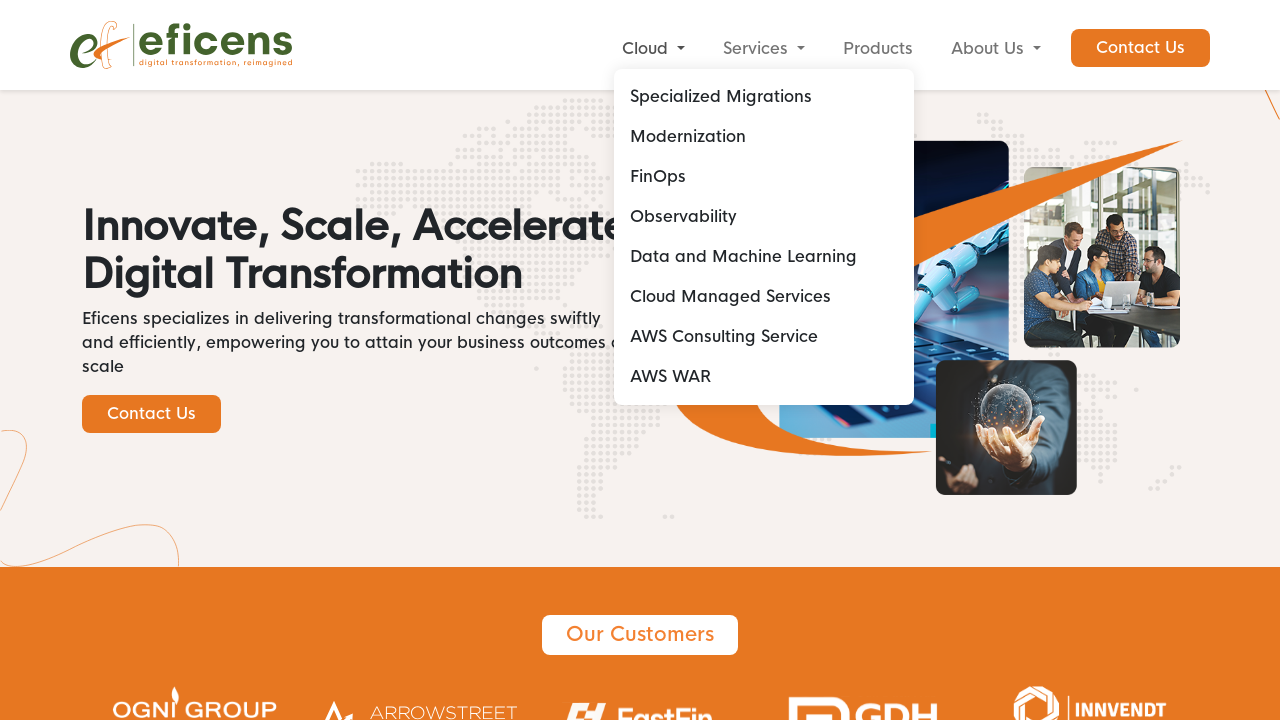

Waited for dropdown animation to complete
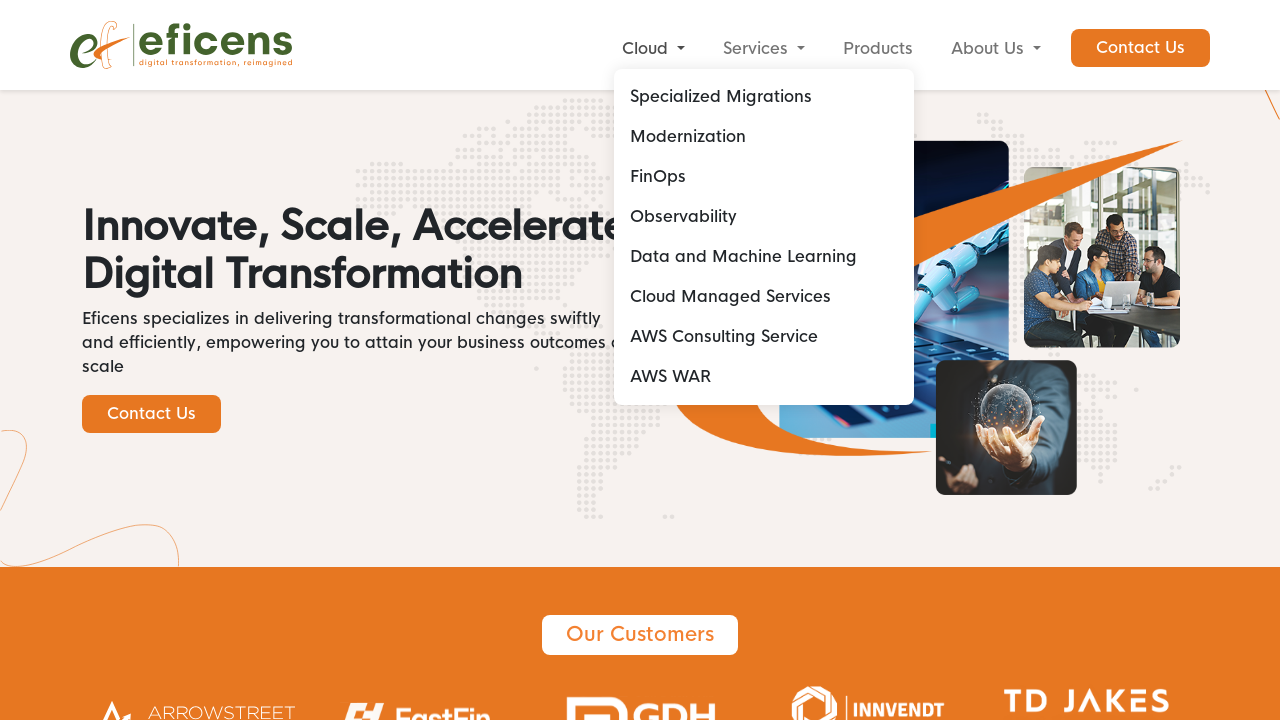

Located Specialized Migrations link in dropdown
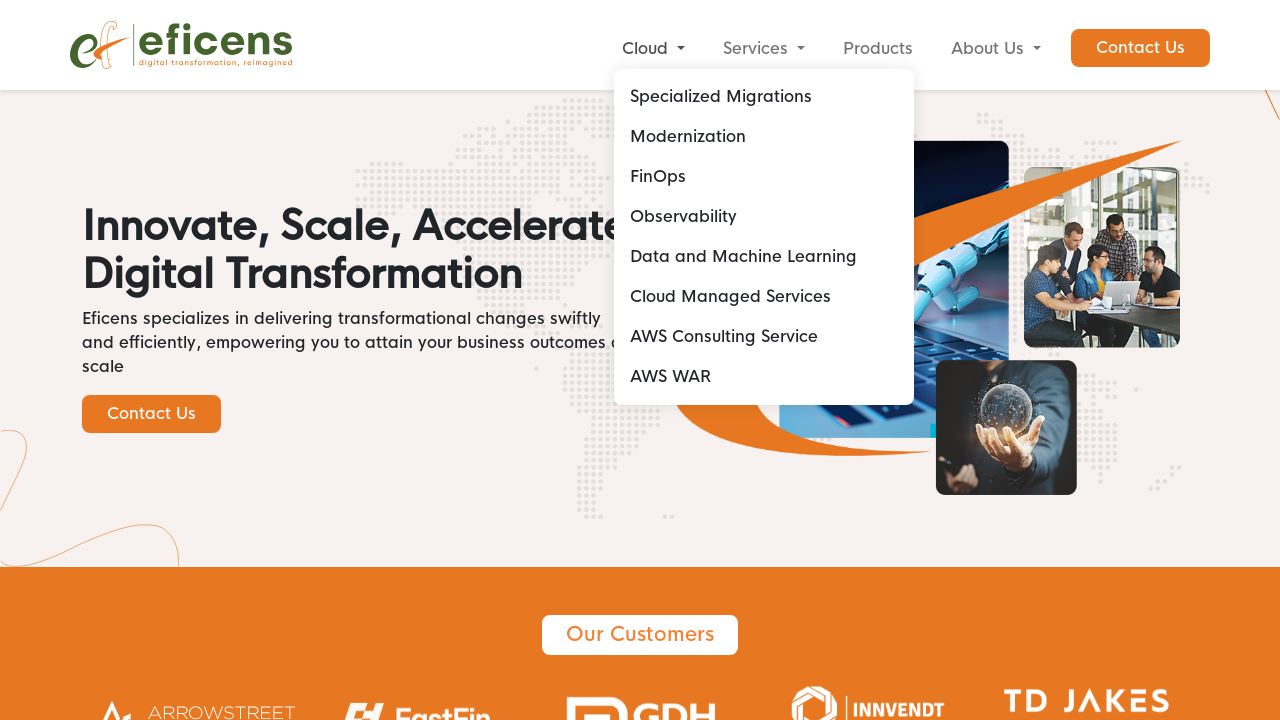

Clicked on Specialized Migrations link
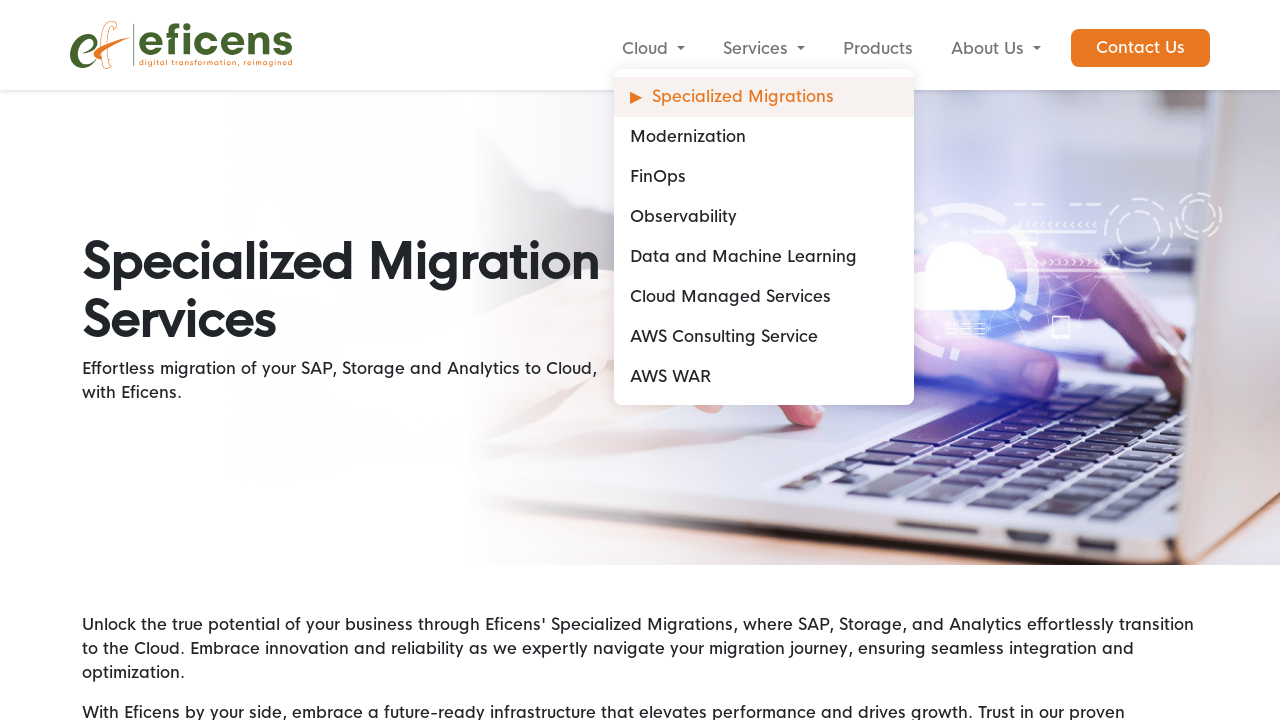

Navigated to Specialized Migrations page and network became idle
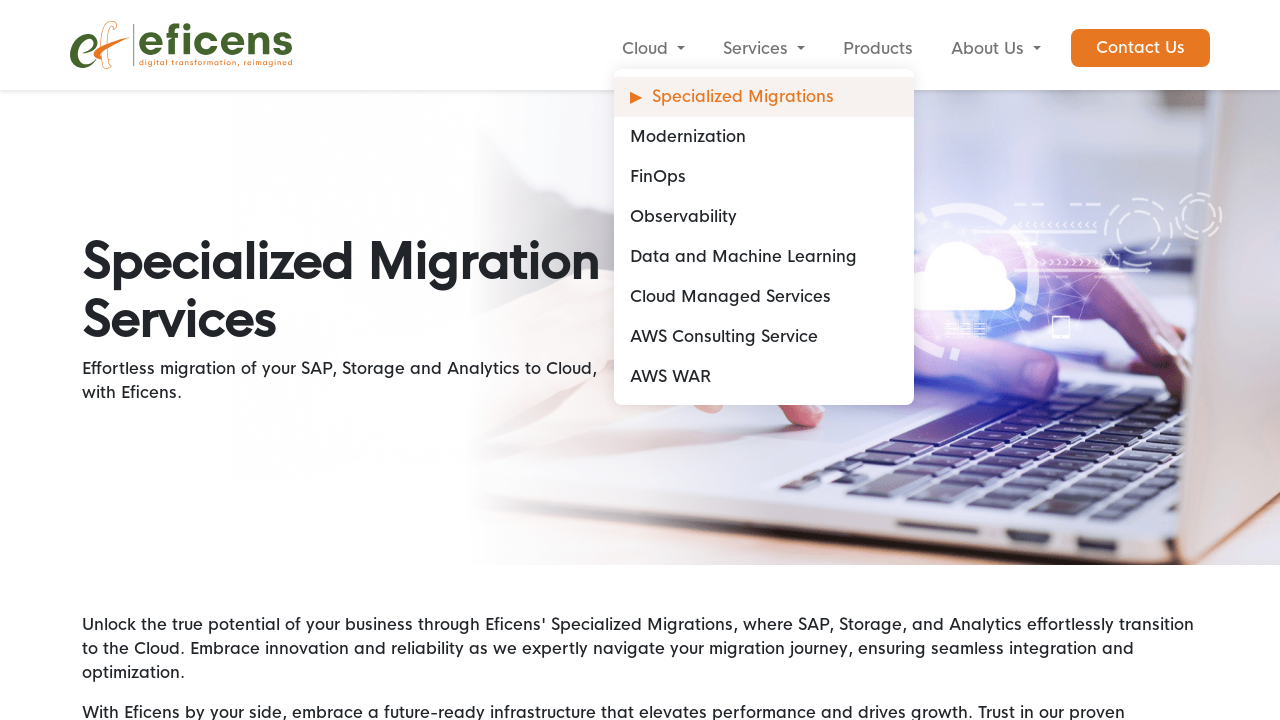

Scrolled down the page by 6000 pixels
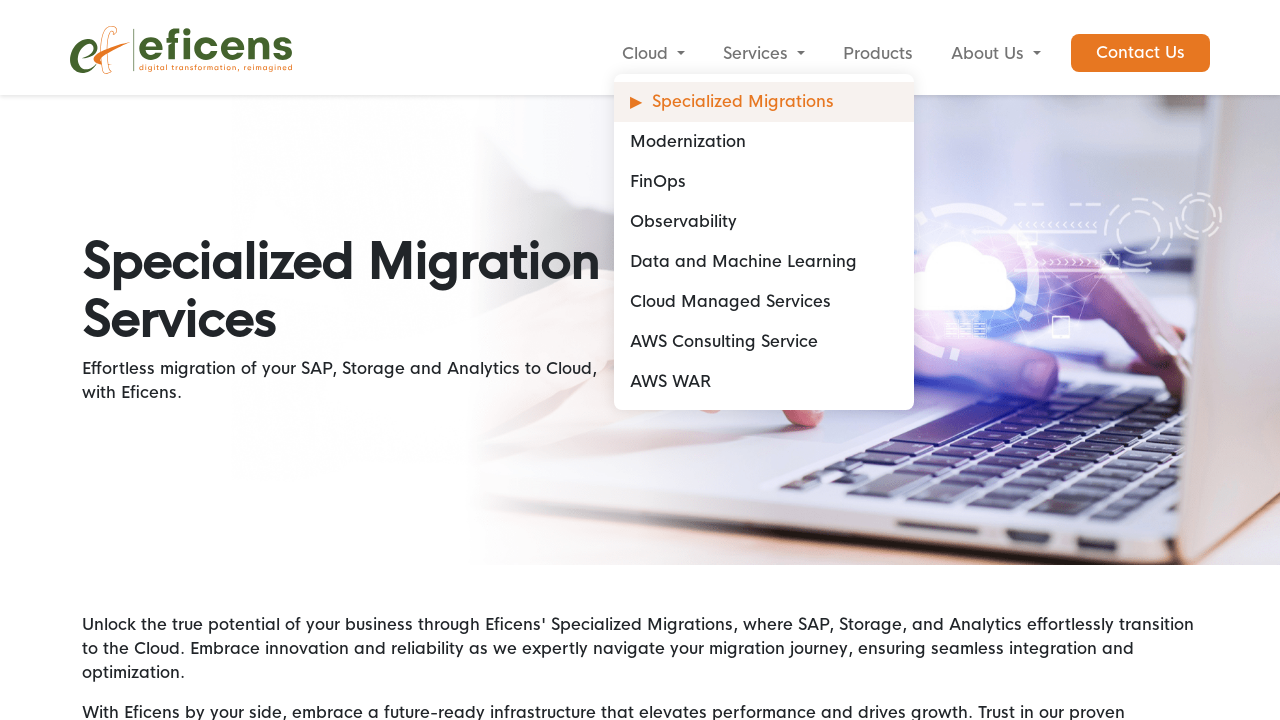

Clicked Next button in carousel (iteration 1/4) at (1053, 361) on internal:role=button[name="Next"i]
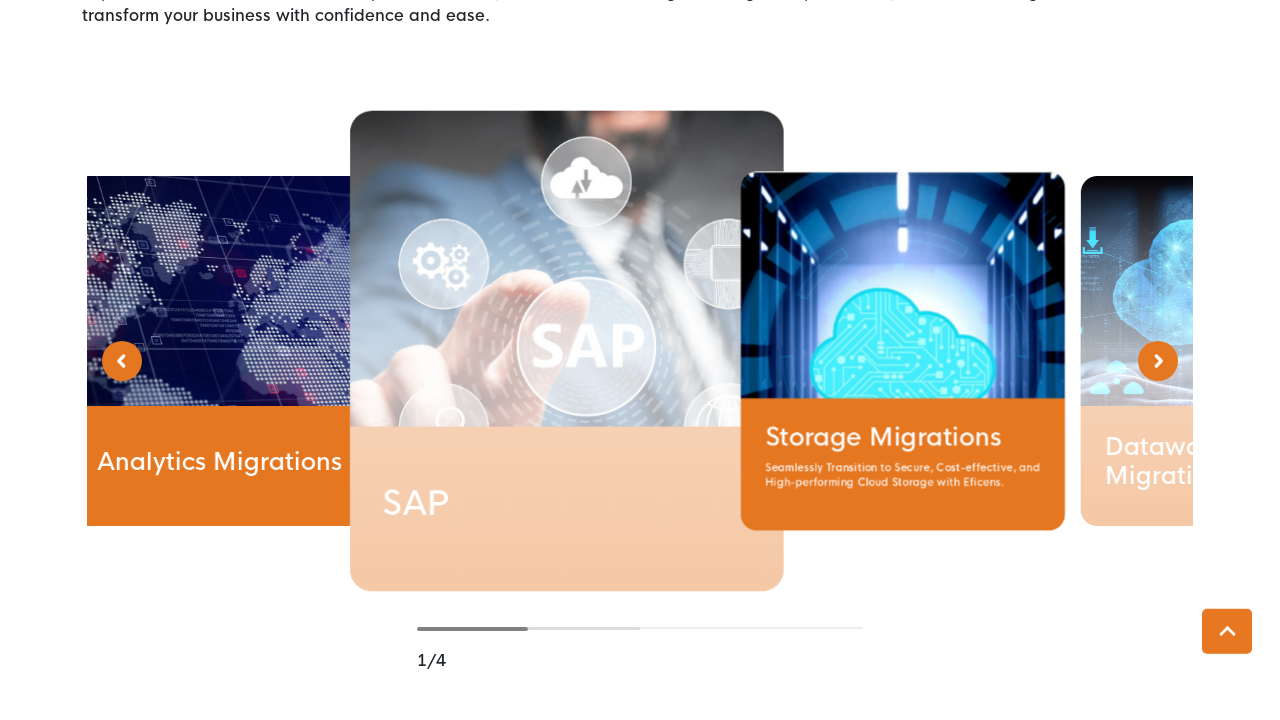

Waited for carousel transition animation
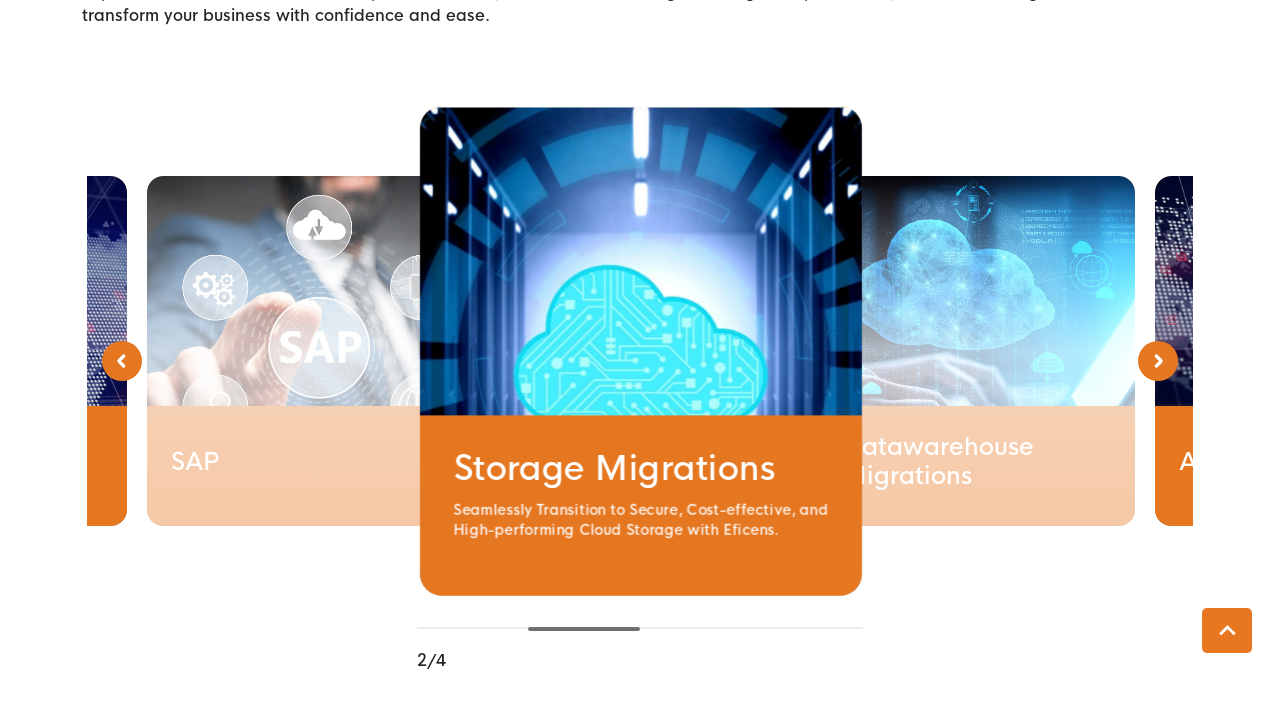

Scrolled down by 5000 pixels after carousel transition
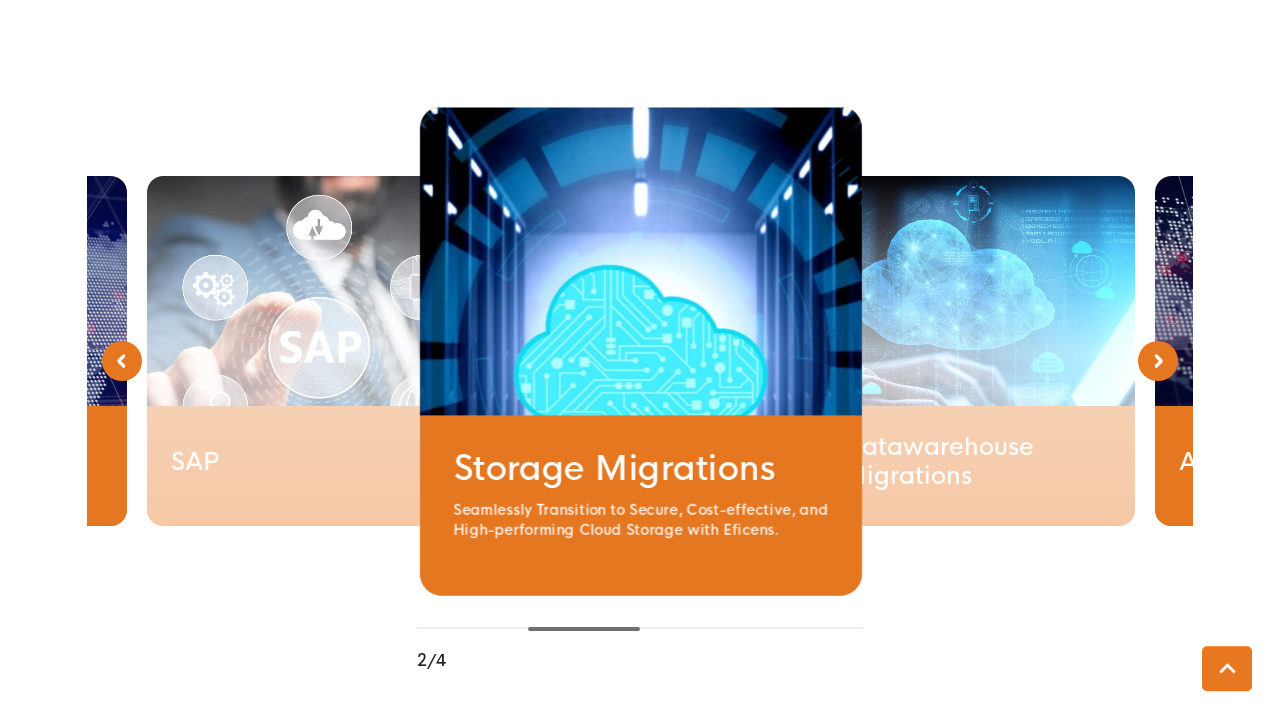

Clicked Next button in carousel (iteration 2/4) at (1053, 361) on internal:role=button[name="Next"i]
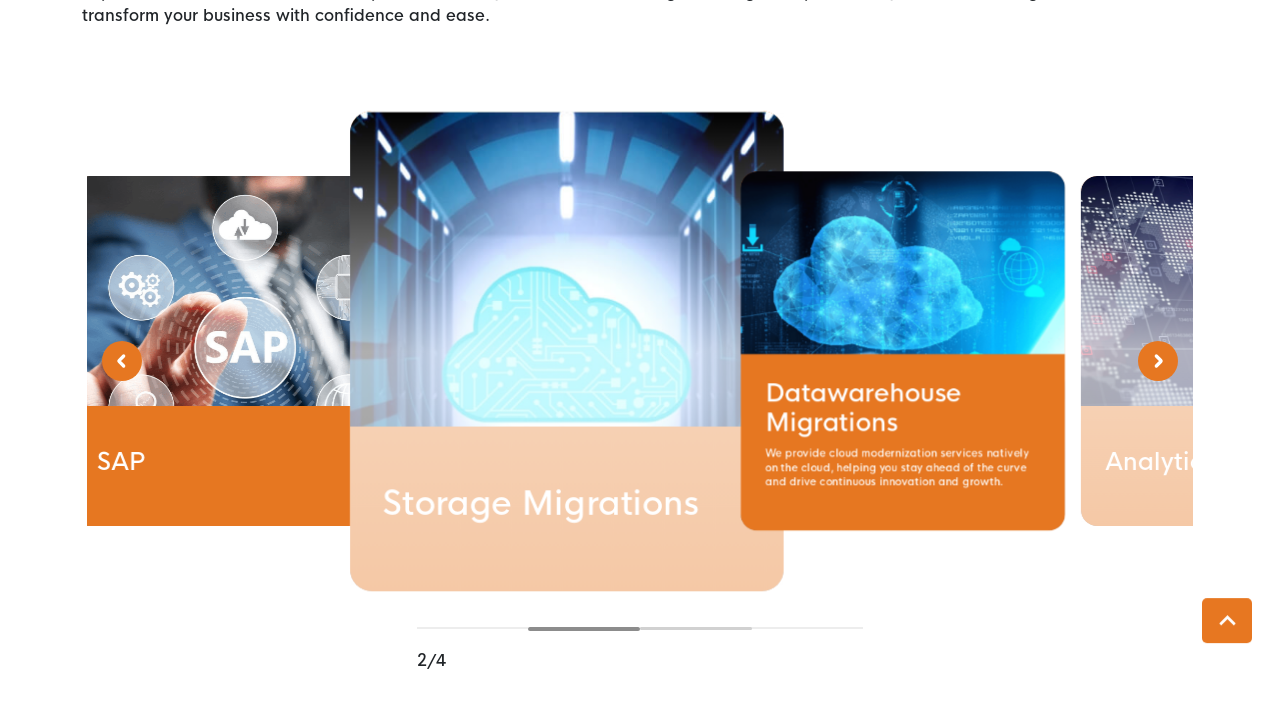

Waited for carousel transition animation
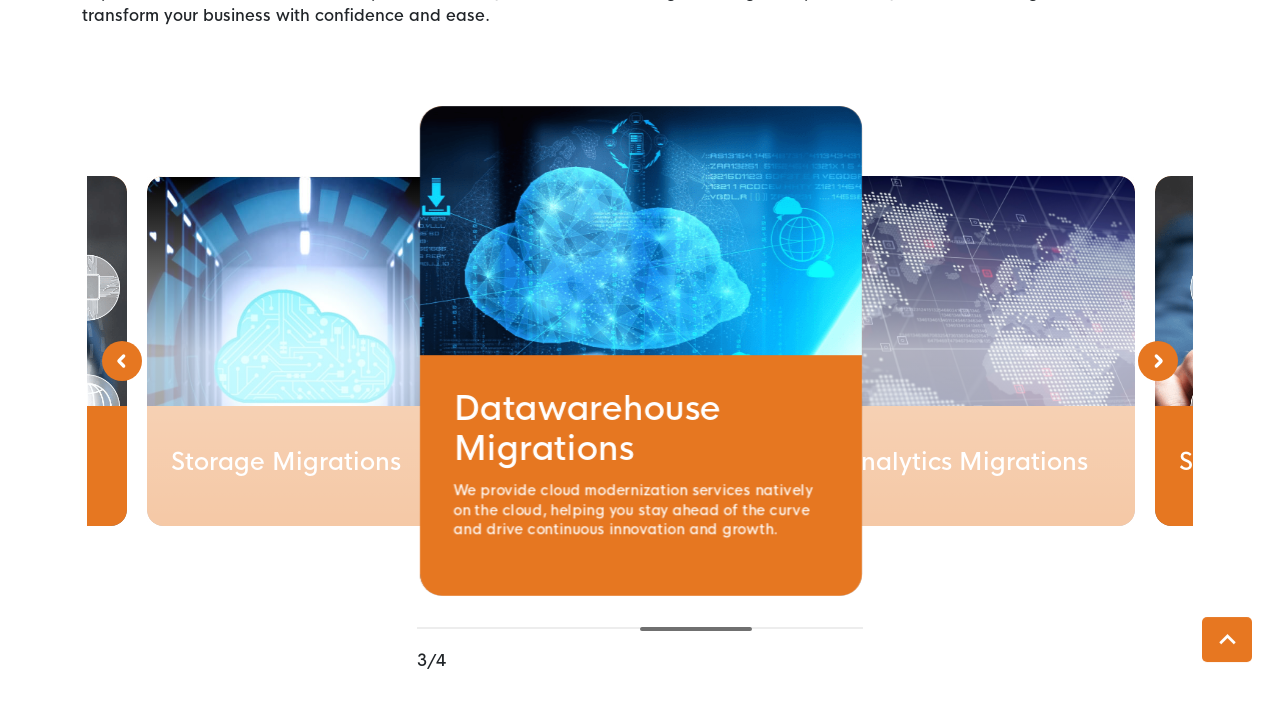

Scrolled down by 5000 pixels after carousel transition
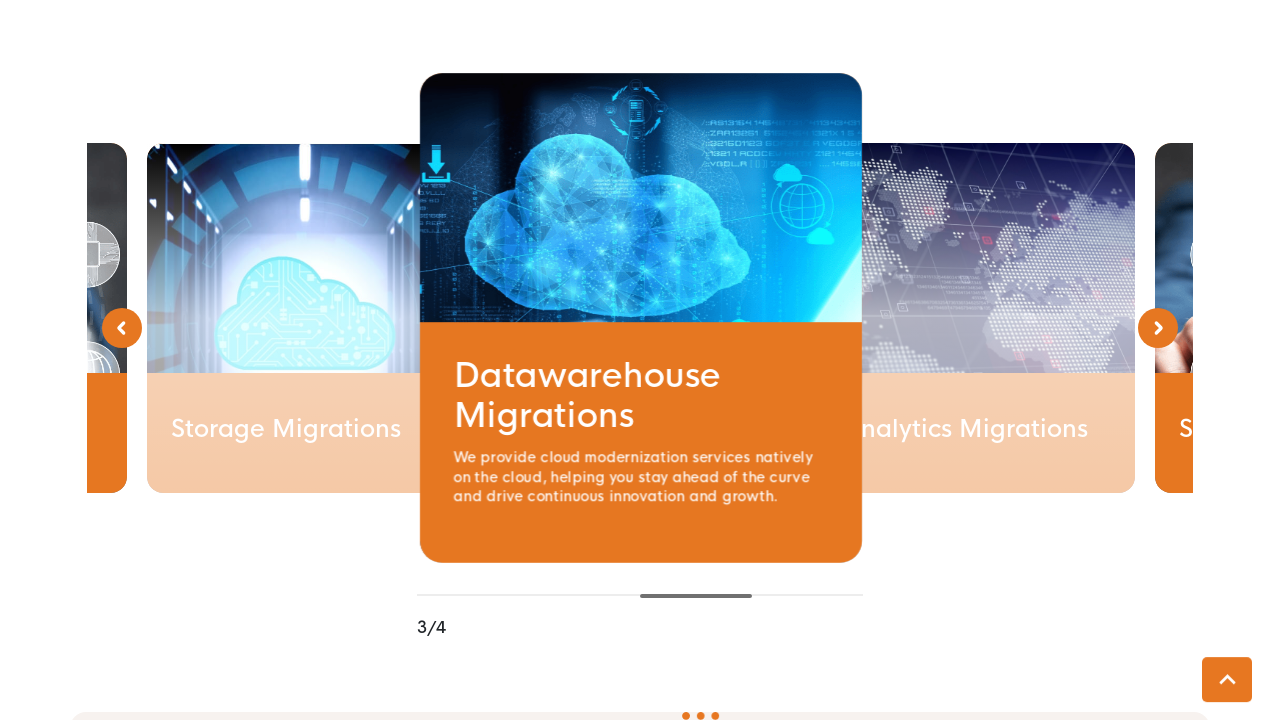

Clicked Next button in carousel (iteration 3/4) at (1053, 361) on internal:role=button[name="Next"i]
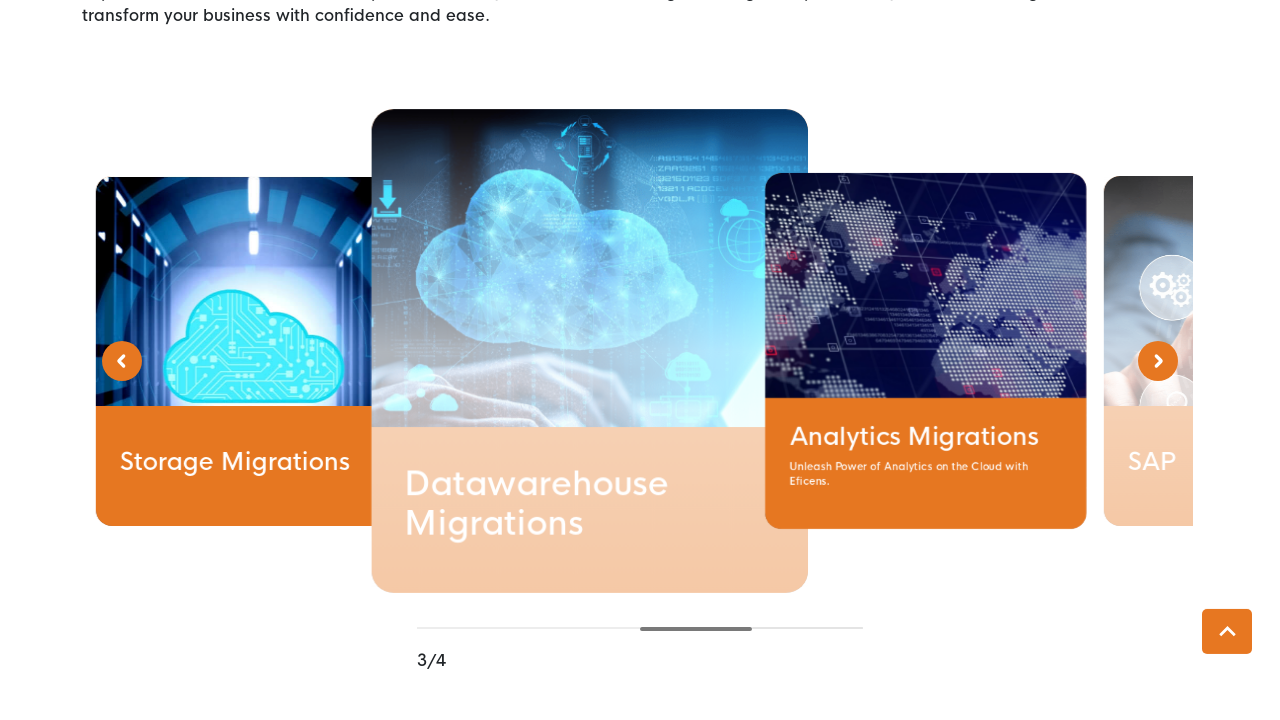

Waited for carousel transition animation
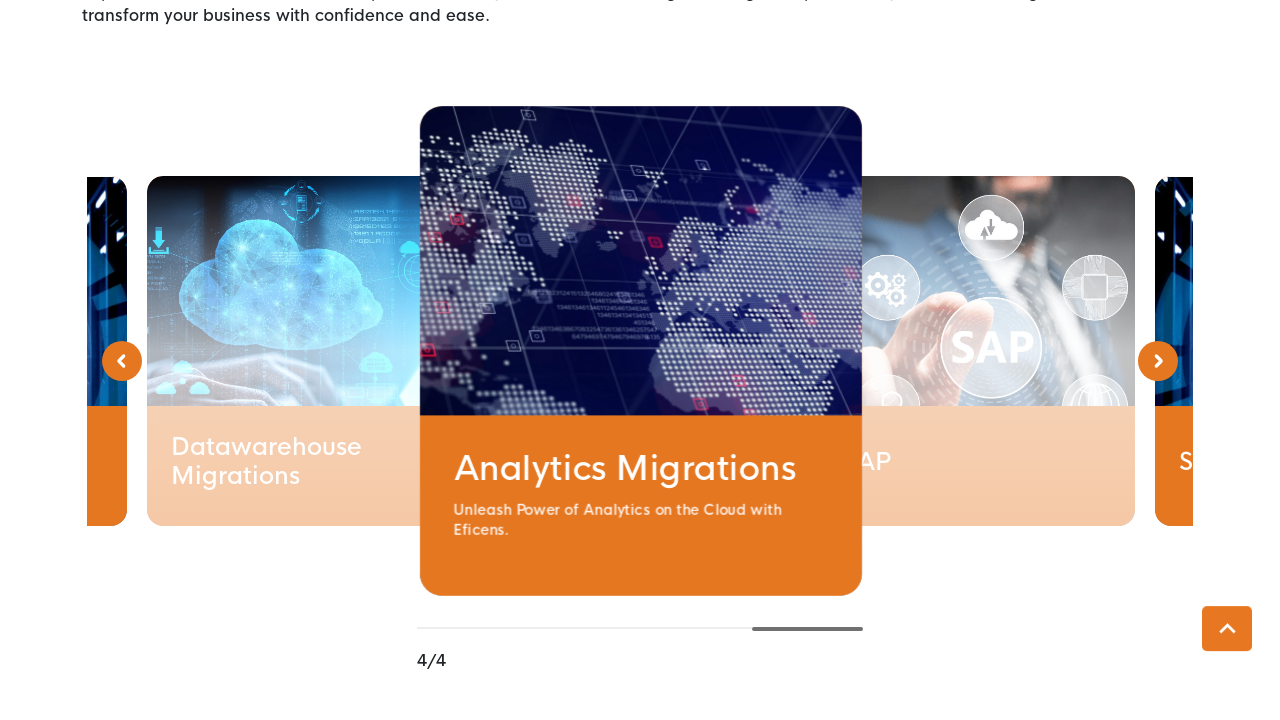

Scrolled down by 5000 pixels after carousel transition
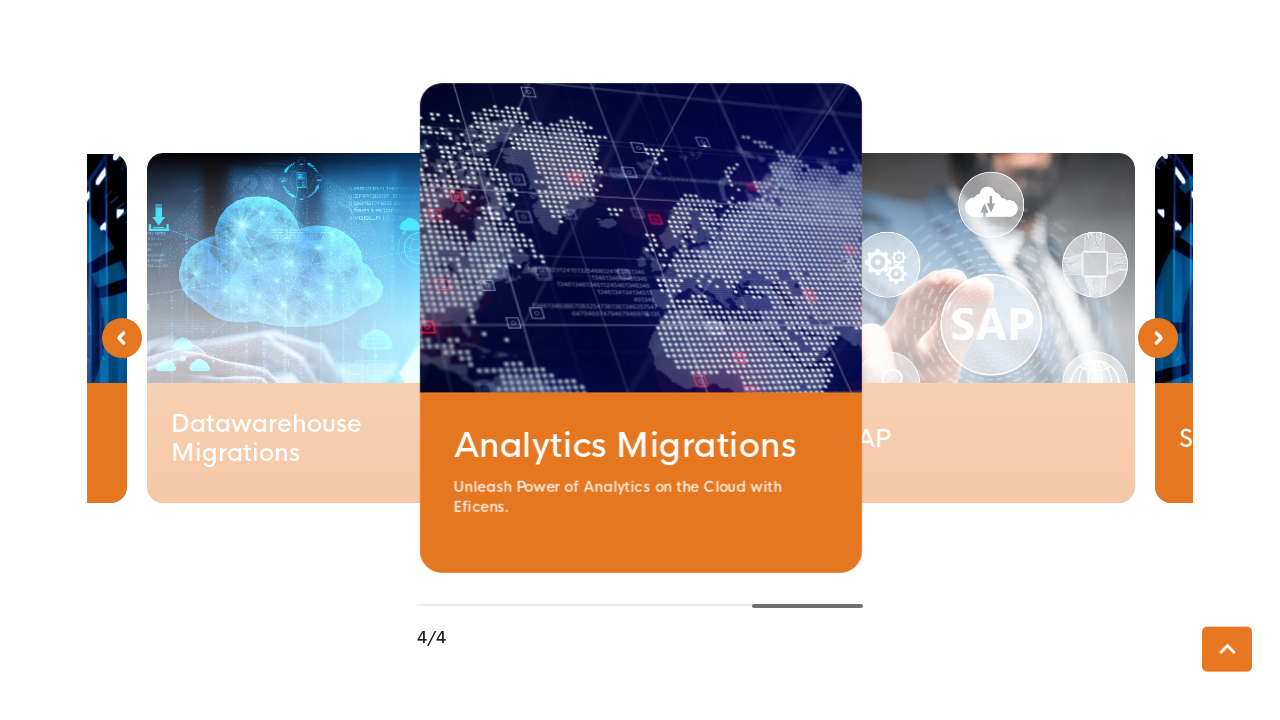

Clicked Next button in carousel (iteration 4/4) at (1053, 361) on internal:role=button[name="Next"i]
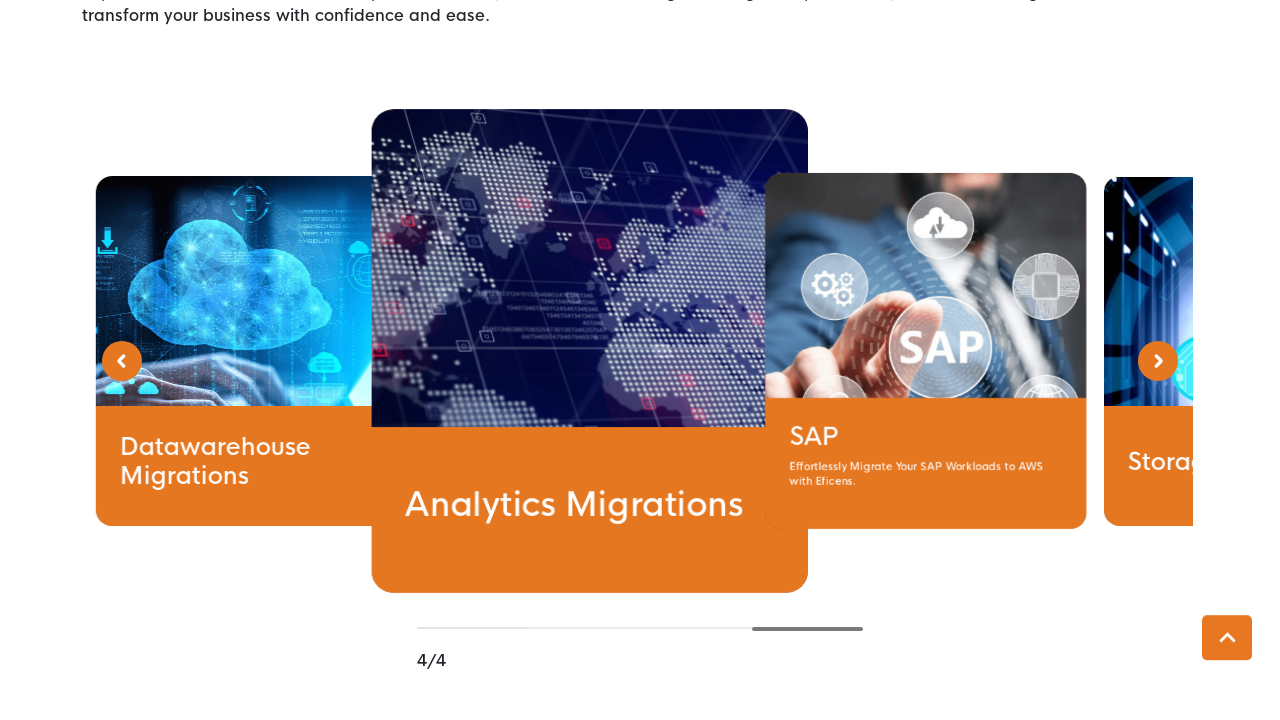

Waited for carousel transition animation
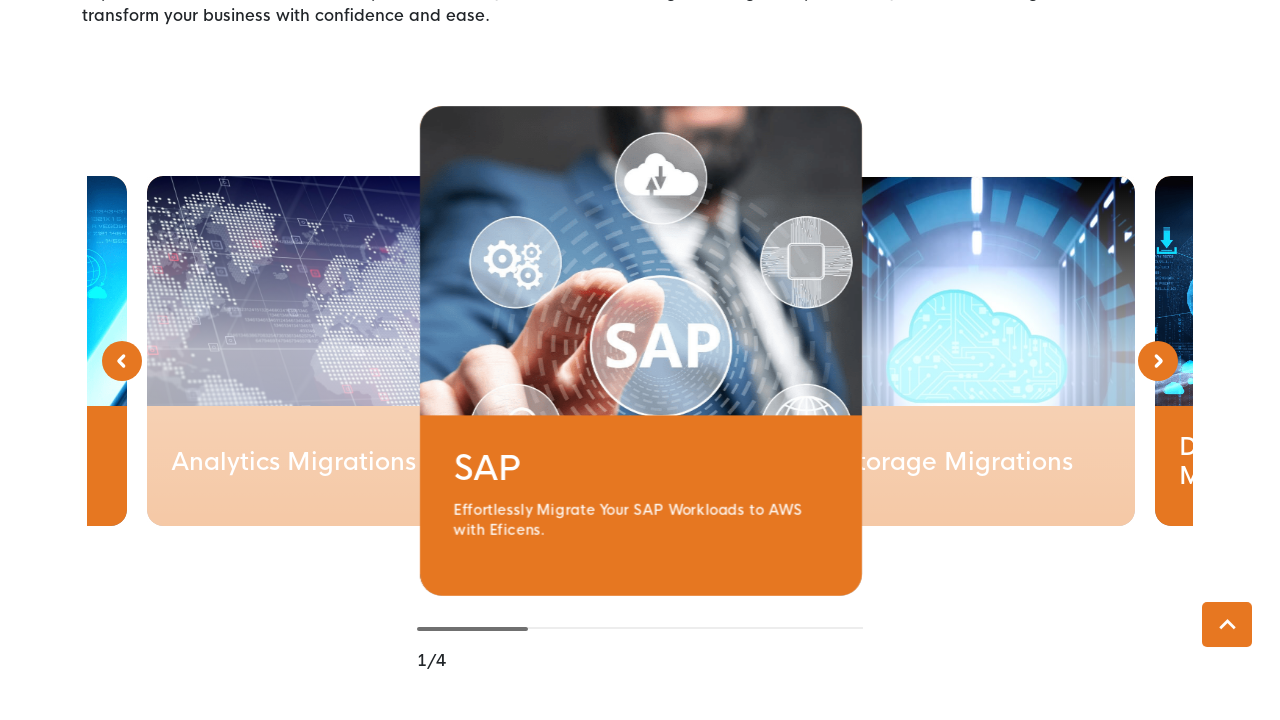

Scrolled down by 5000 pixels after carousel transition
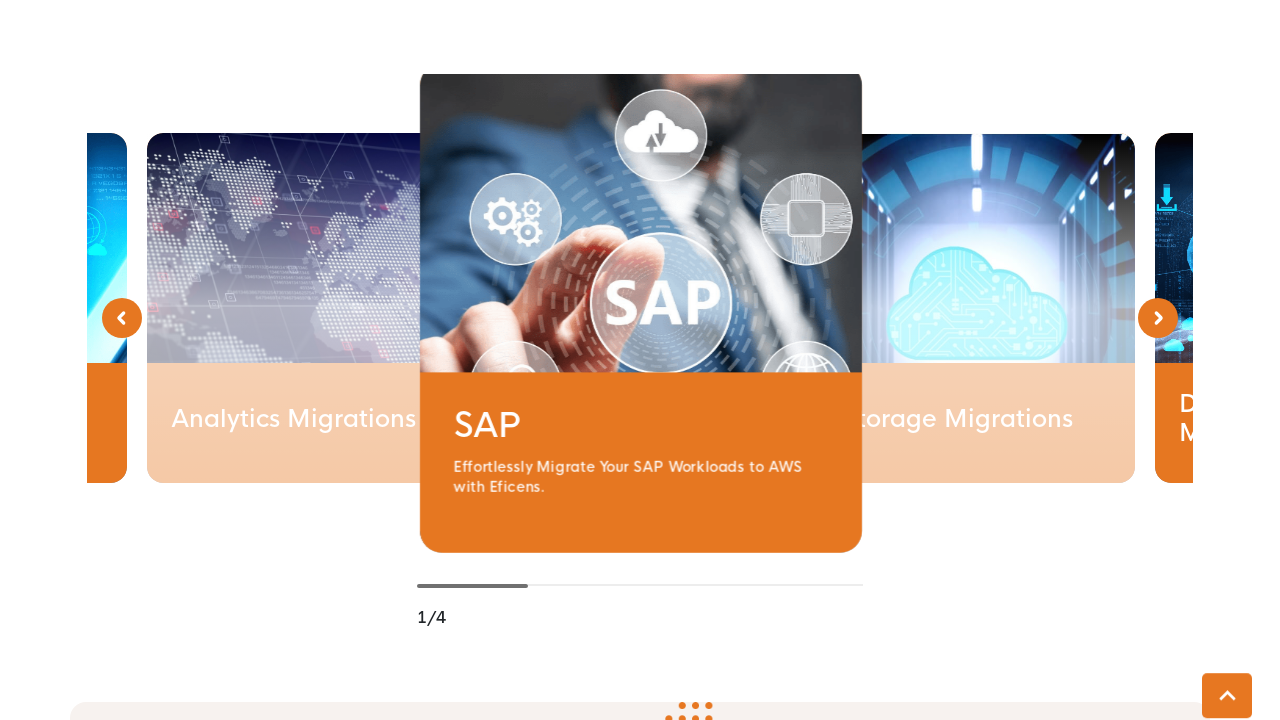

Scrolled to the bottom of the page
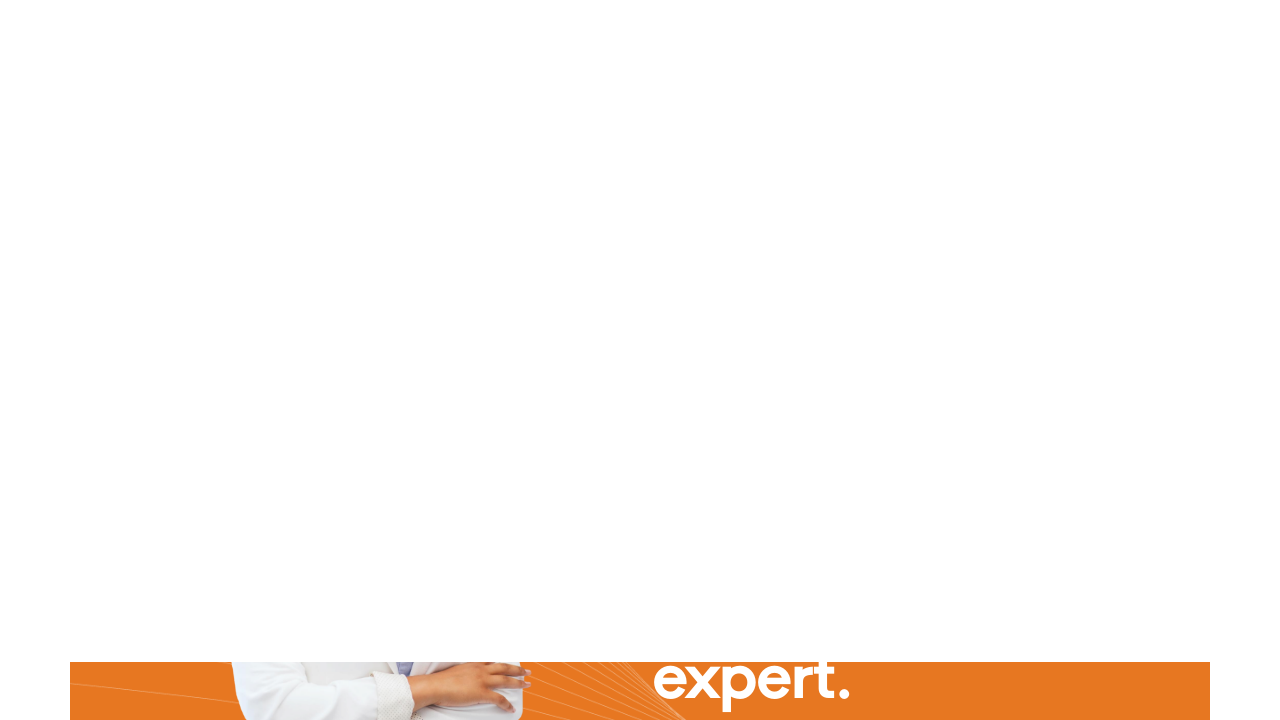

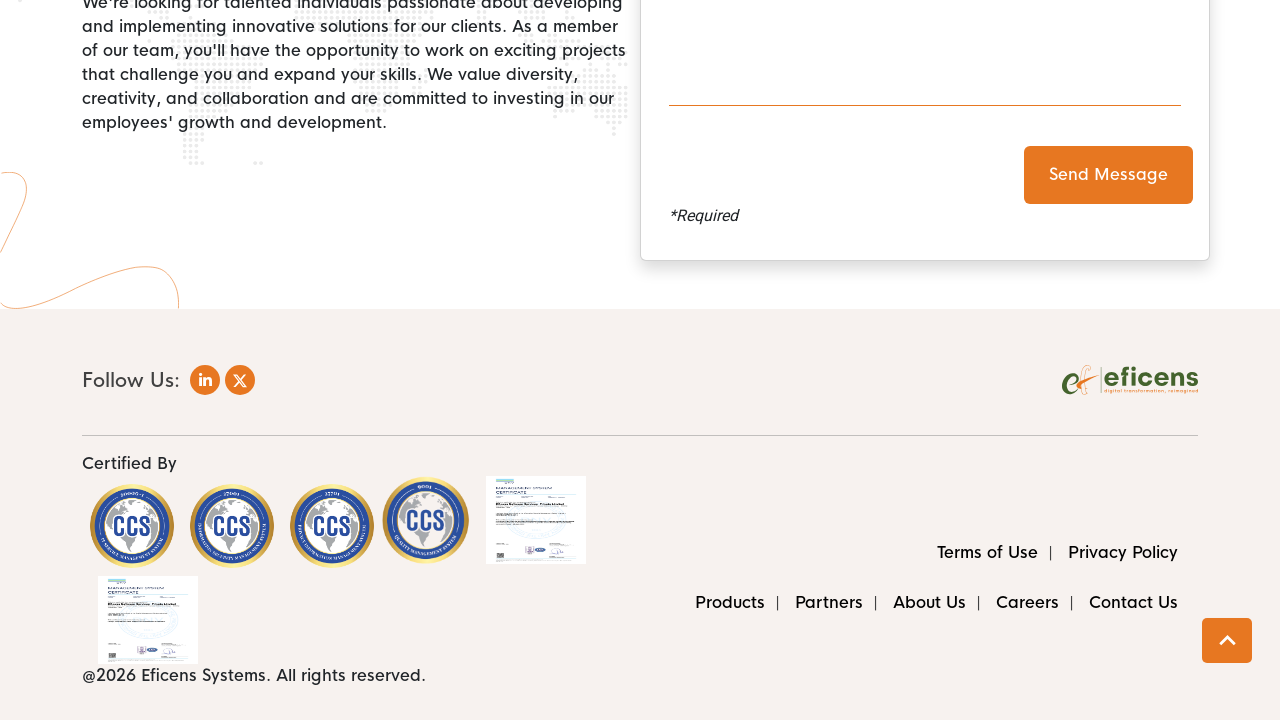